Tests clicking a hyperlink using partial link text matching "OrangeHRM" on the OrangeHRM demo site landing page

Starting URL: https://opensource-demo.orangehrmlive.com/

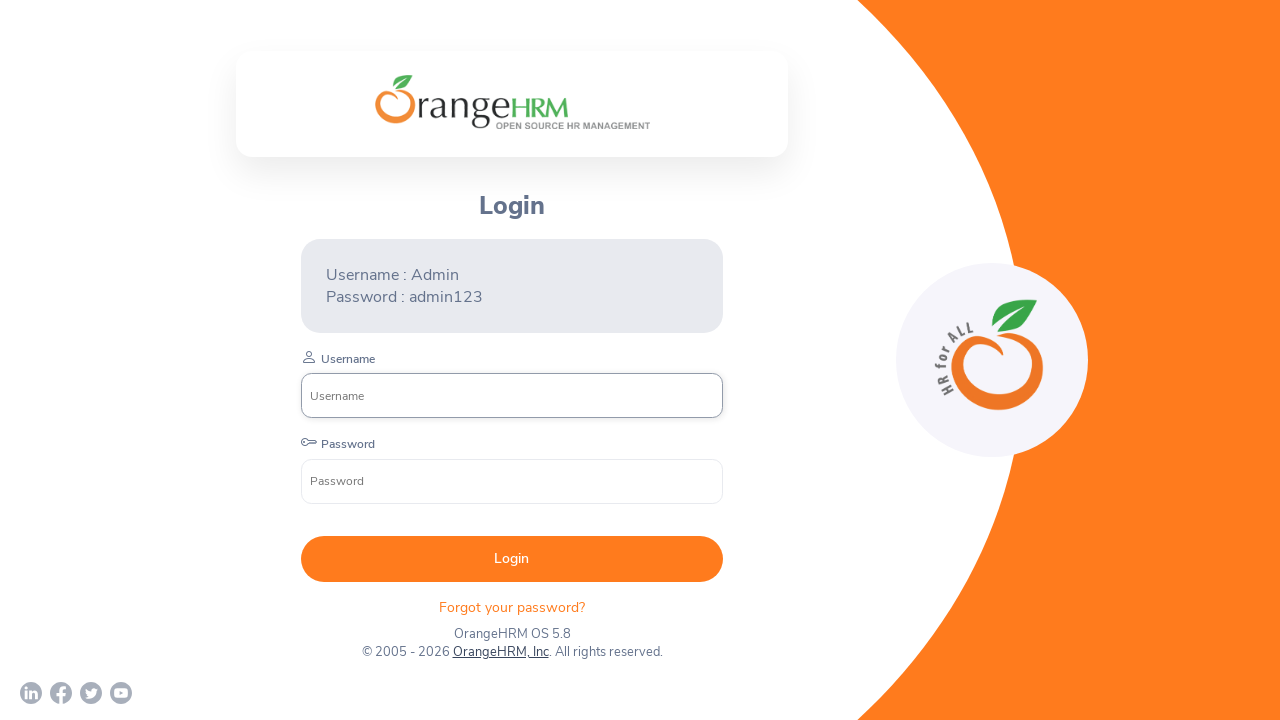

Page loaded and DOM content ready
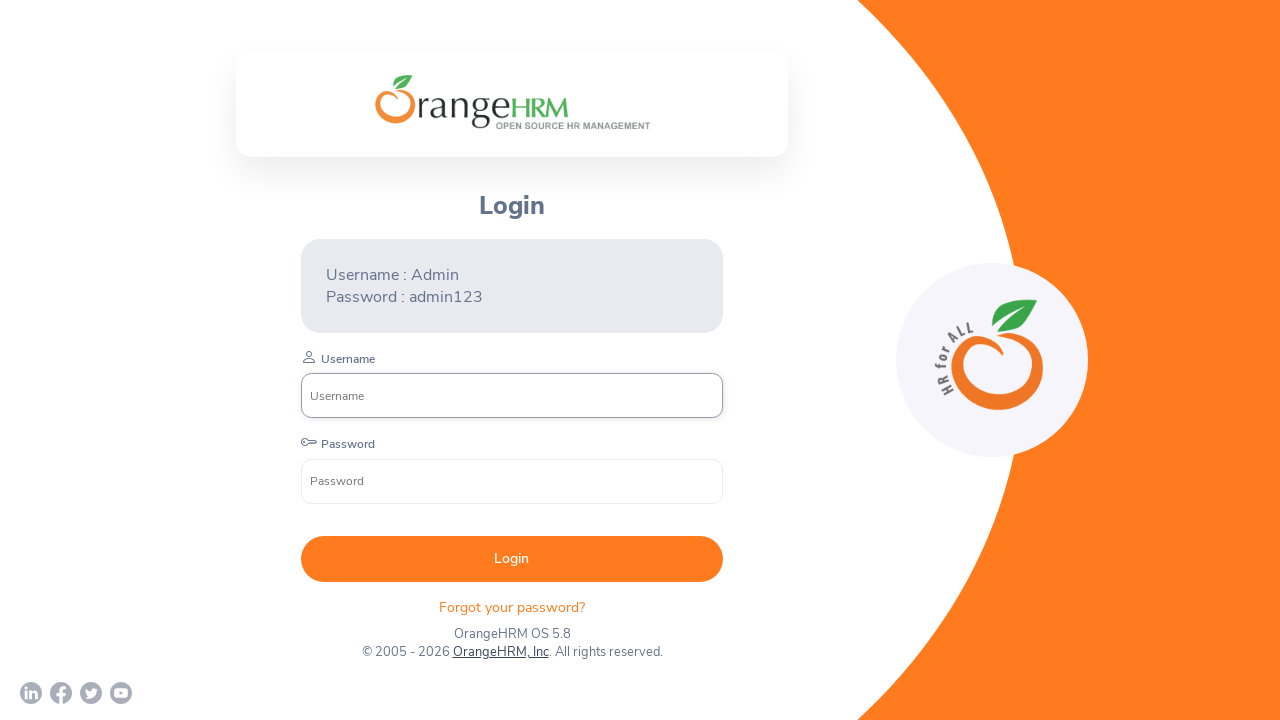

Clicked hyperlink containing partial text 'OrangeHRM' at (500, 652) on a:has-text('OrangeHRM')
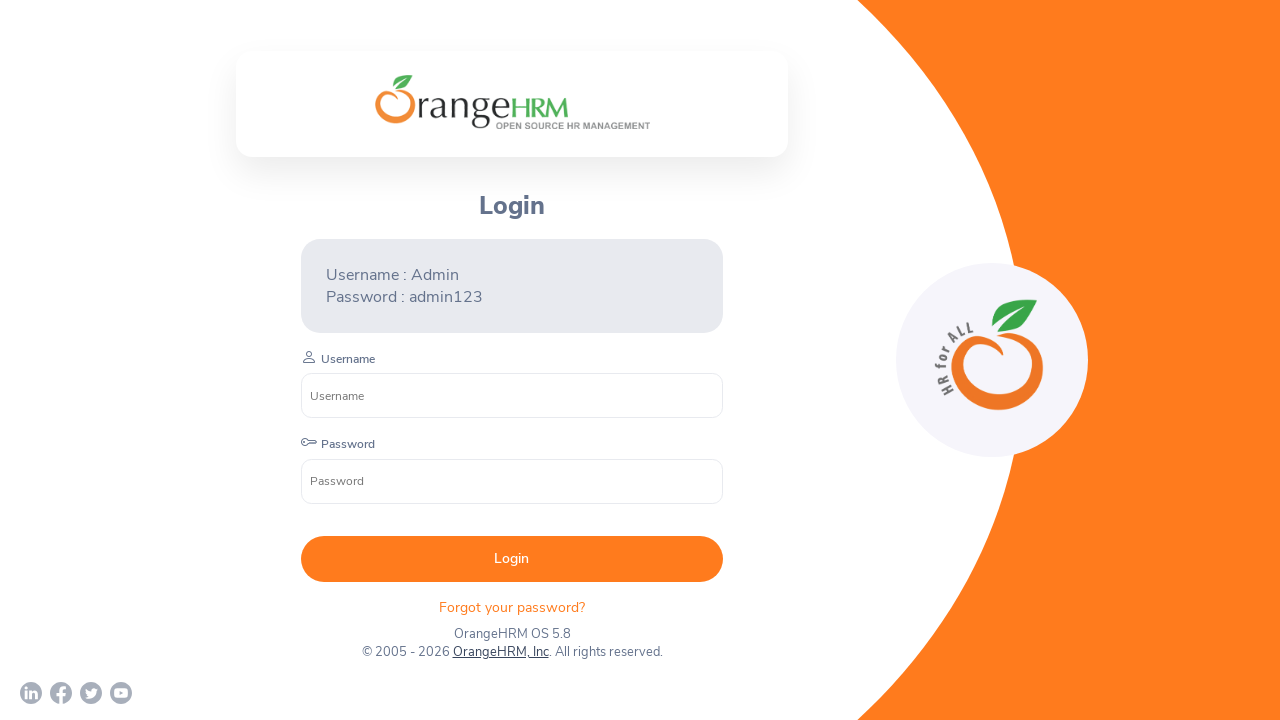

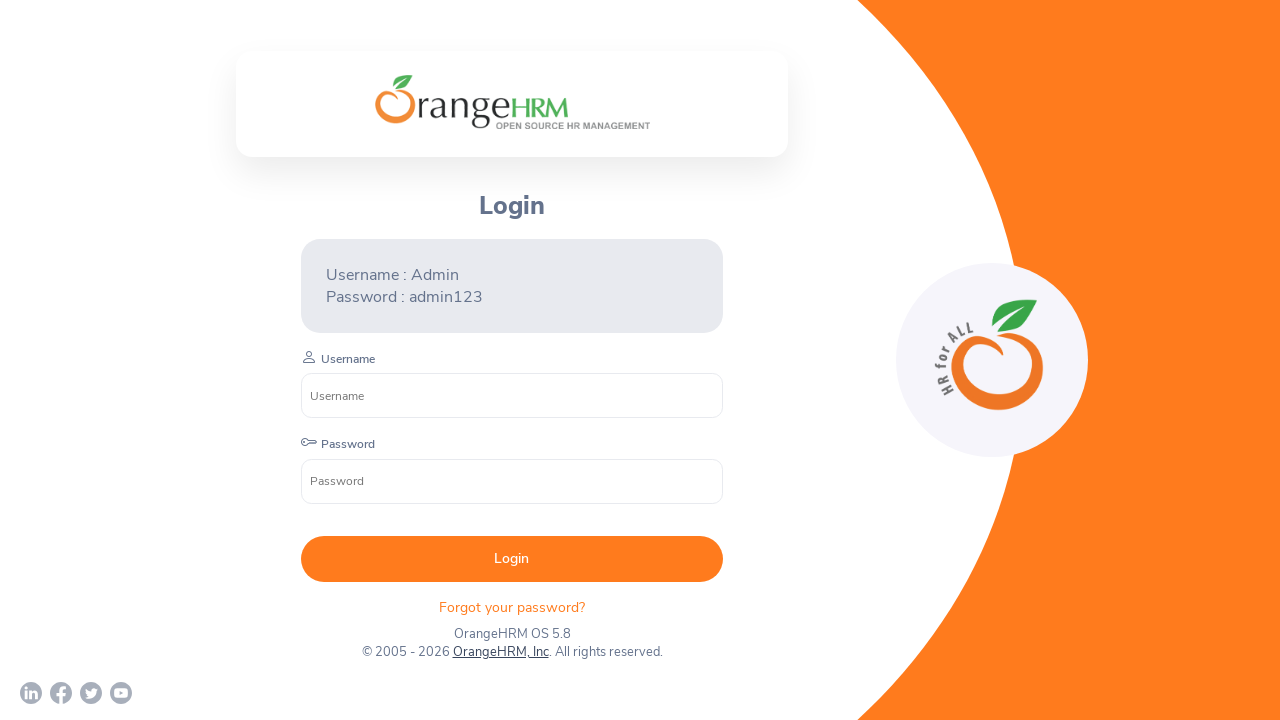